Tests popup/modal handling on a training website by clicking a launcher button to open a modal, filling in credentials in the popup form, submitting it, and verifying the success message appears.

Starting URL: https://training-support.net/webelements/popups

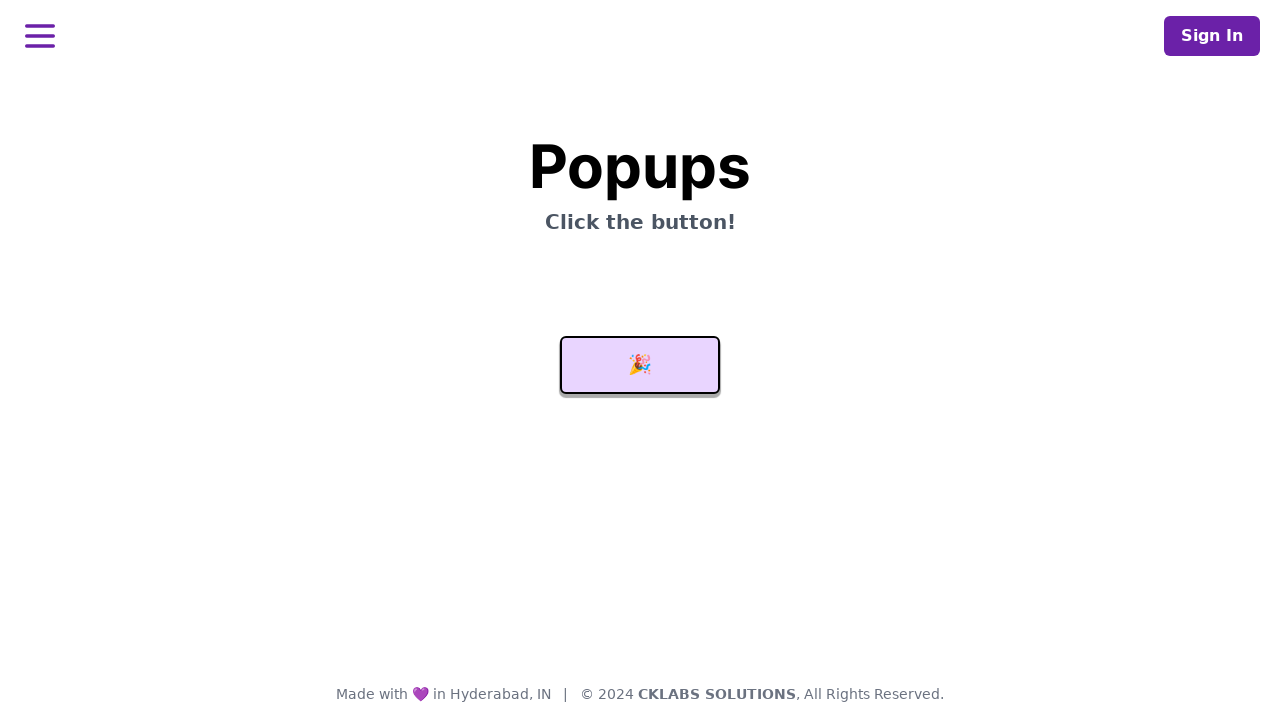

Clicked launcher button to open modal at (640, 365) on #launcher
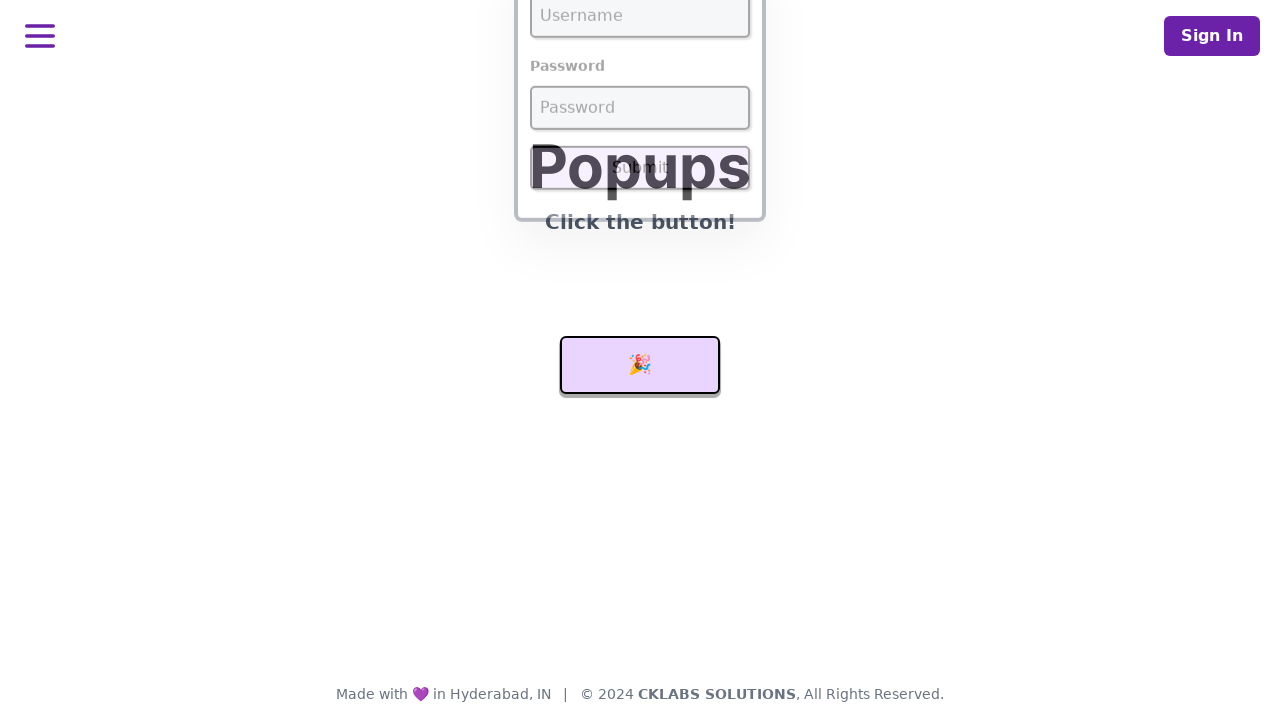

Modal username field became visible
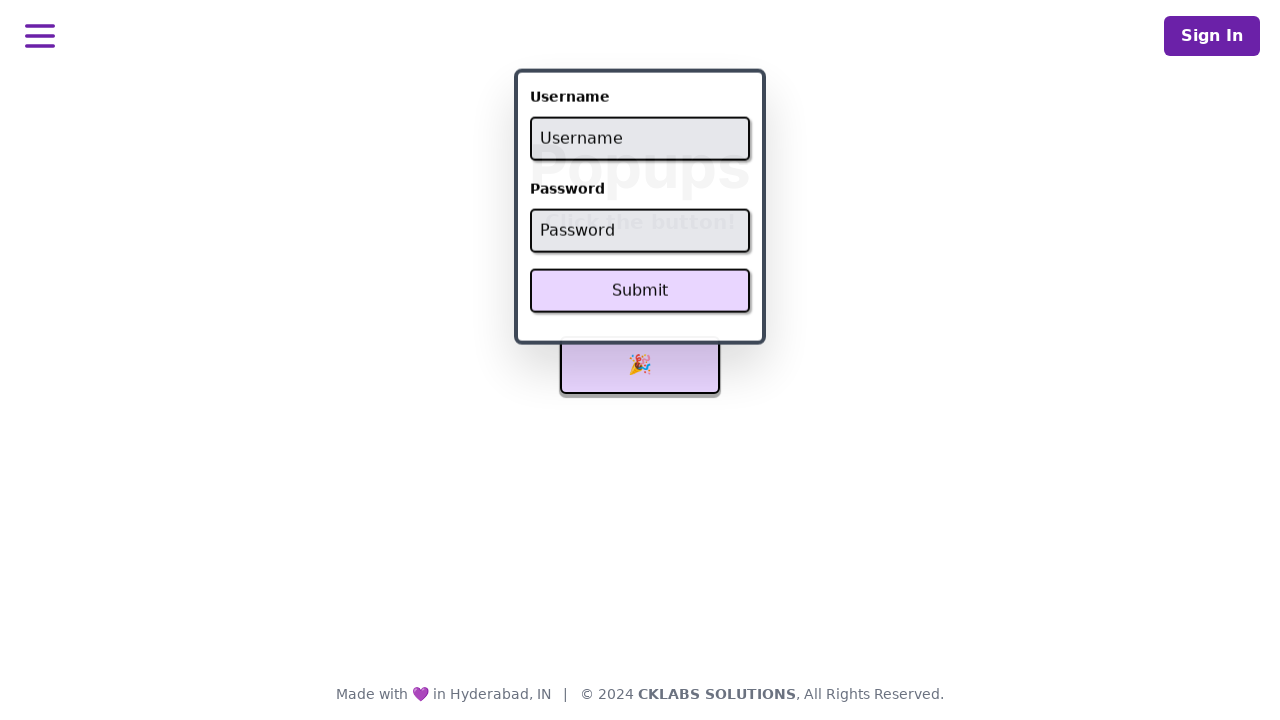

Entered 'admin' in username field on #username
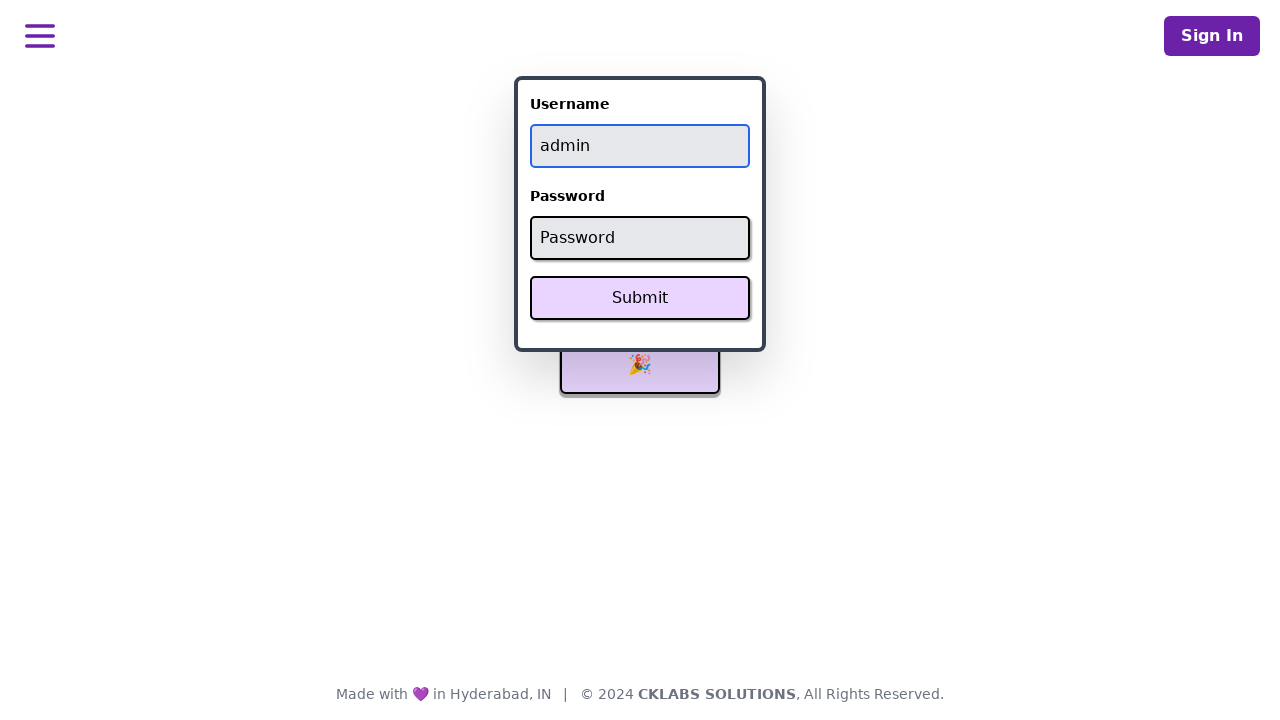

Entered 'password' in password field on #password
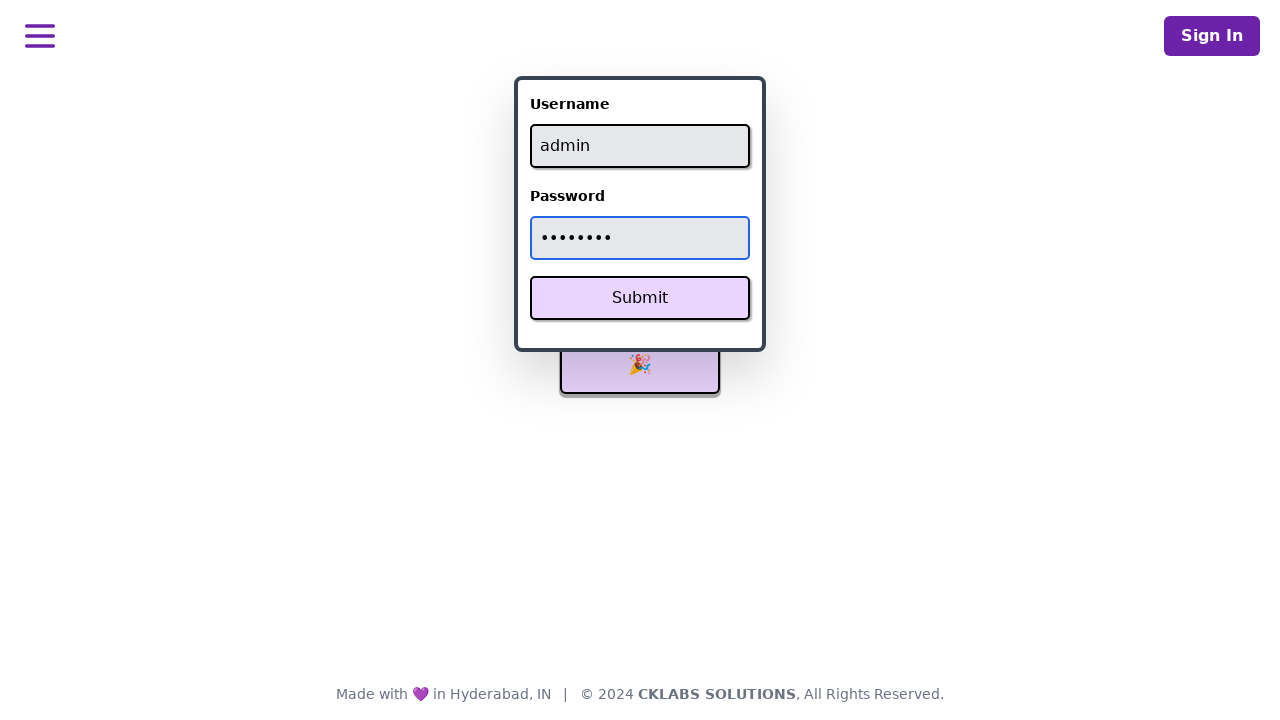

Clicked Submit button in modal at (640, 298) on xpath=//button[text()='Submit']
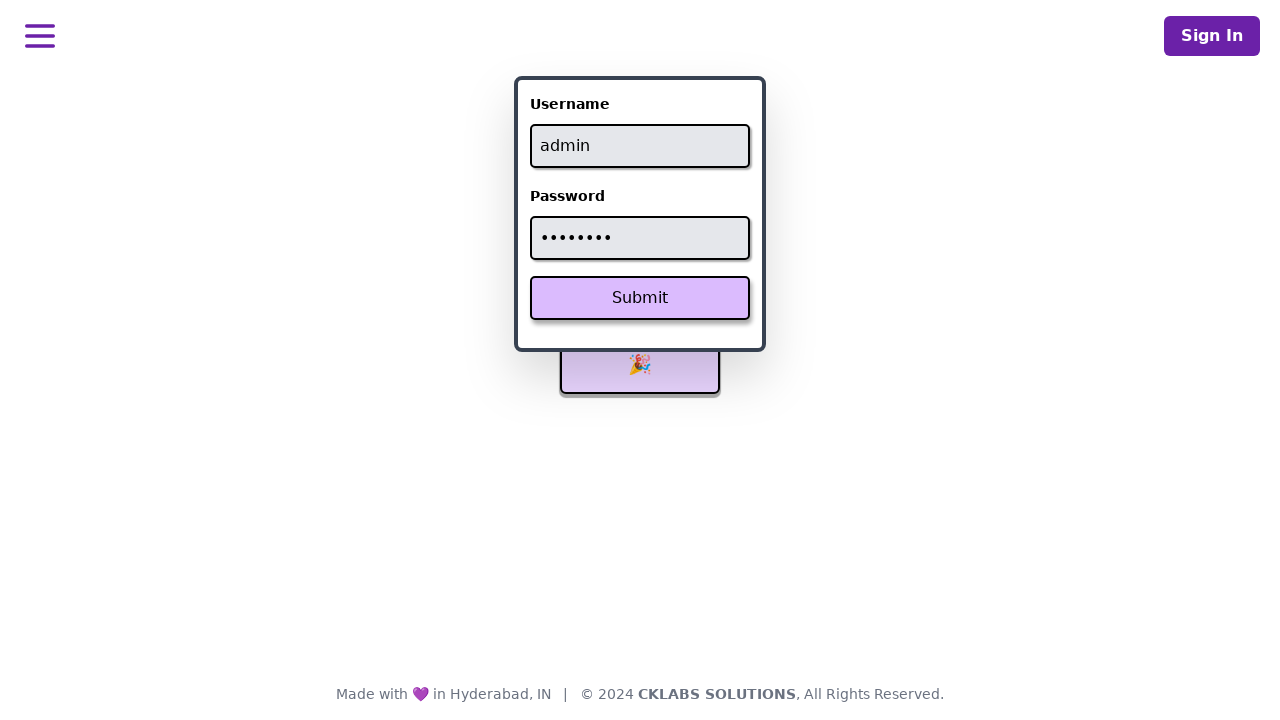

Success message appeared - modal submission completed
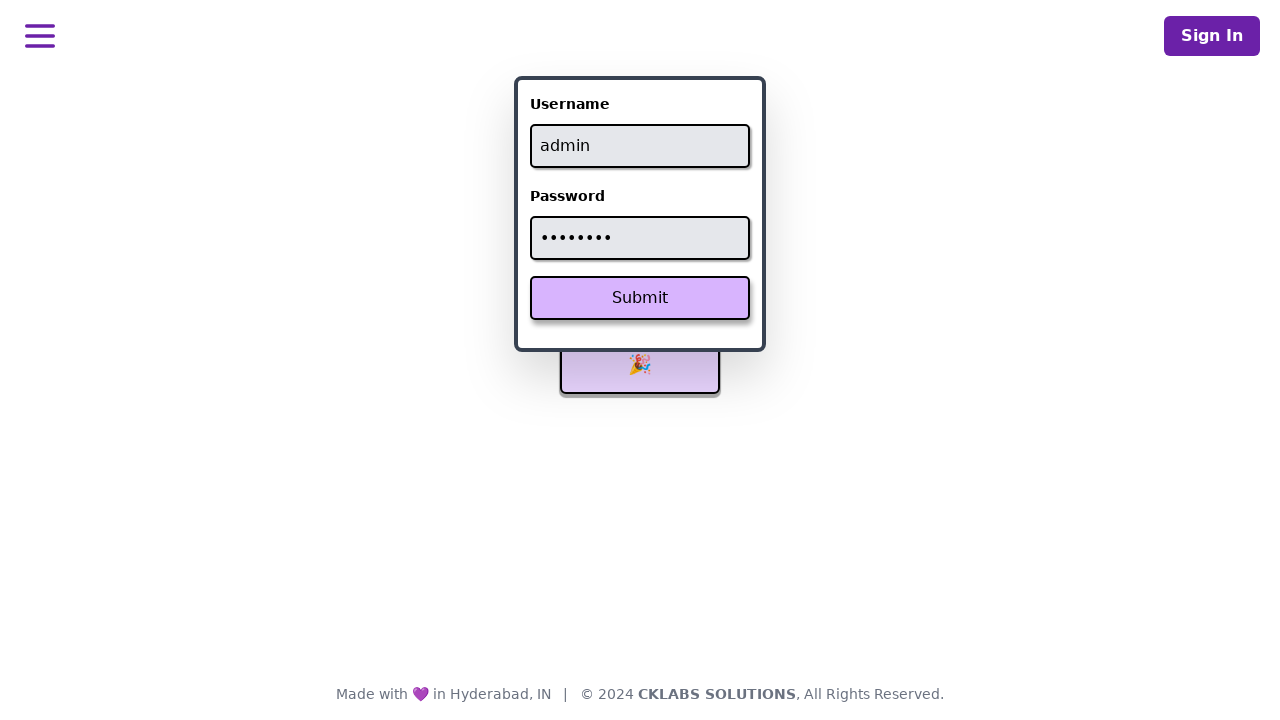

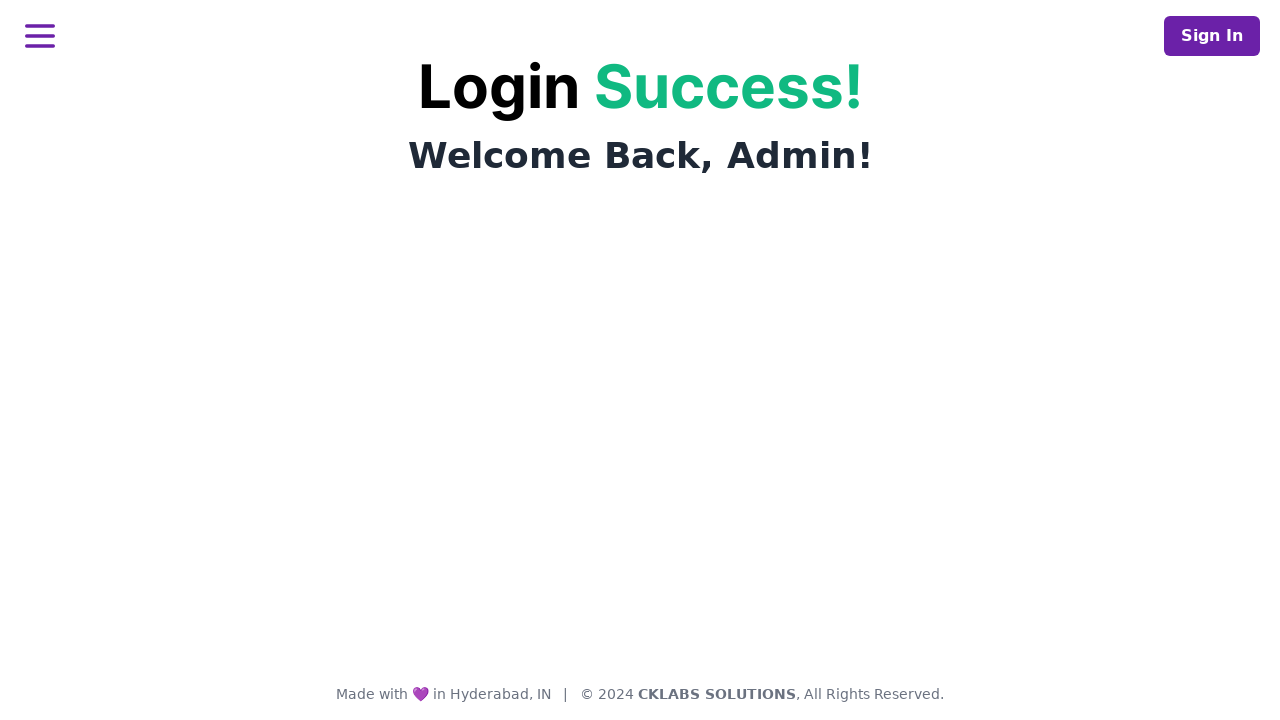